Tests that the Clear completed button is hidden when no items are completed

Starting URL: https://demo.playwright.dev/todomvc

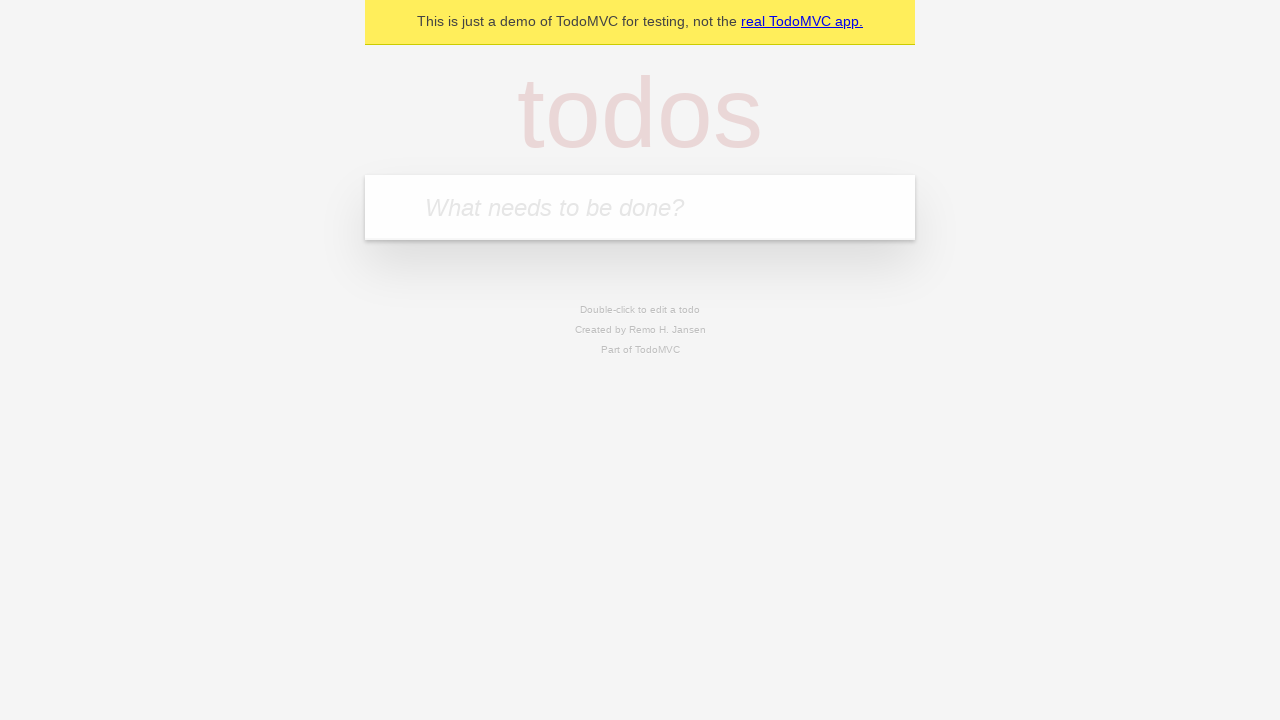

Filled todo input with 'buy some cheese' on internal:attr=[placeholder="What needs to be done?"i]
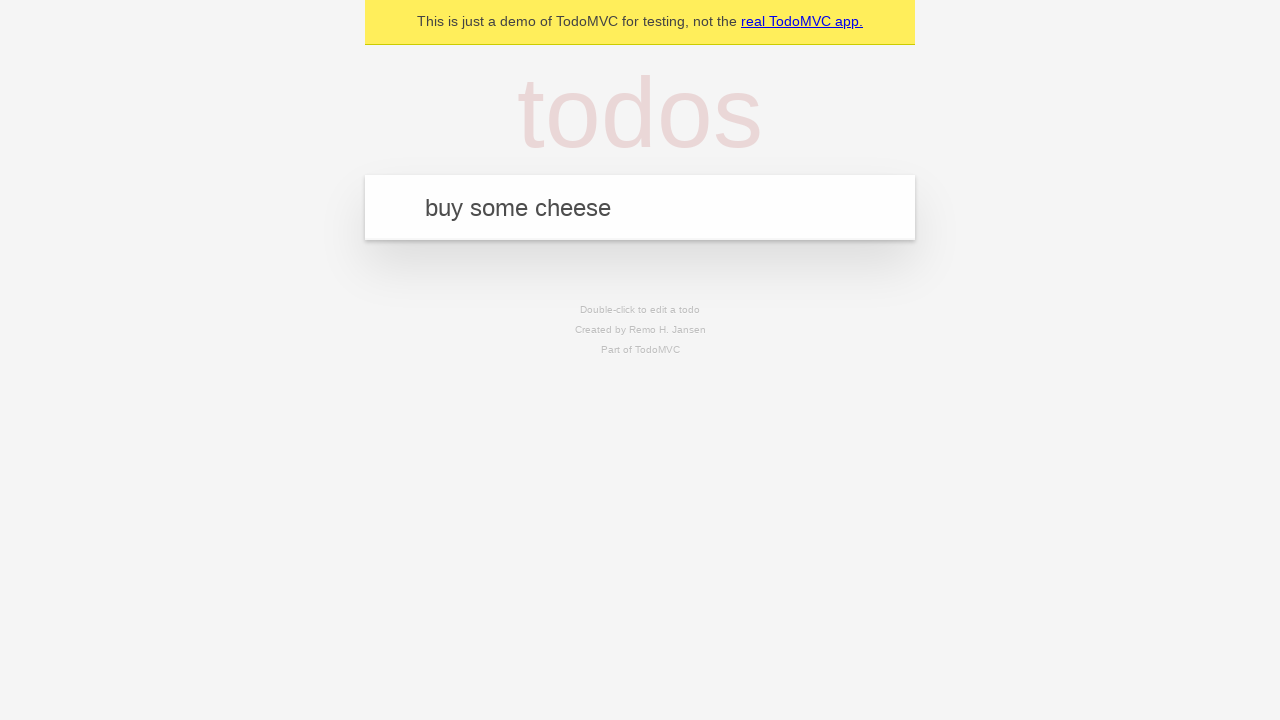

Pressed Enter to add first todo on internal:attr=[placeholder="What needs to be done?"i]
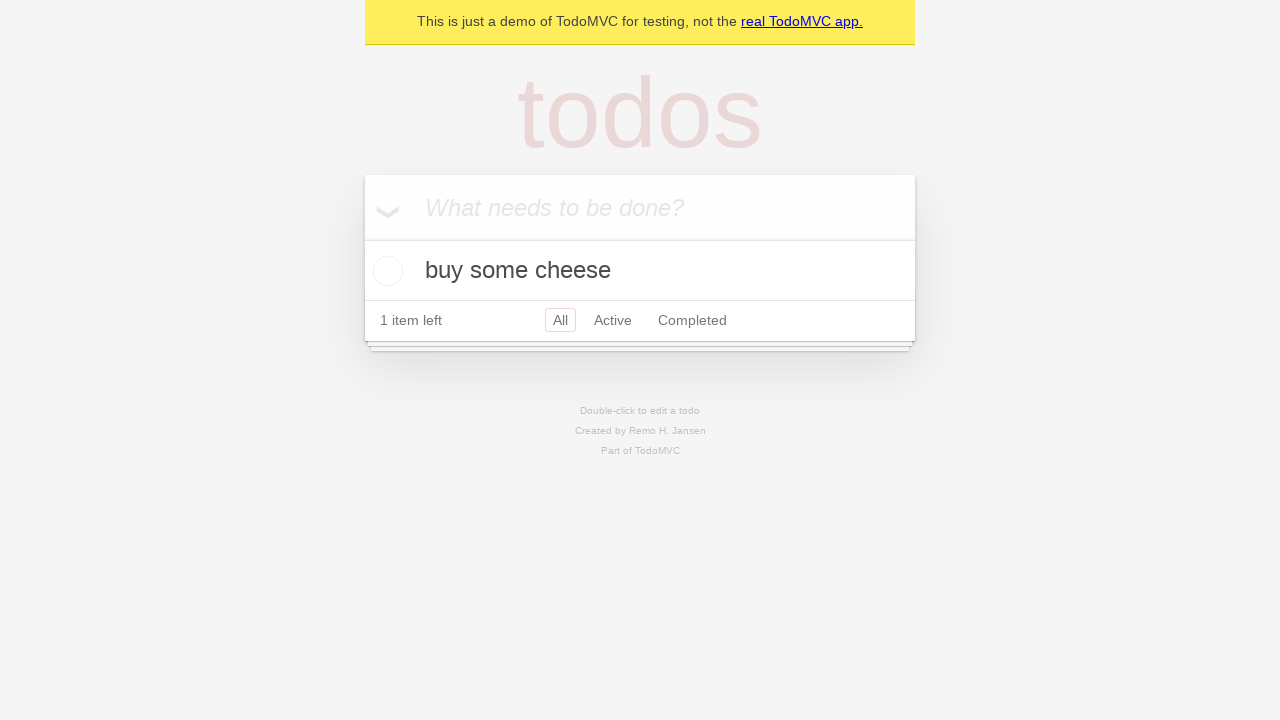

Filled todo input with 'feed the cat' on internal:attr=[placeholder="What needs to be done?"i]
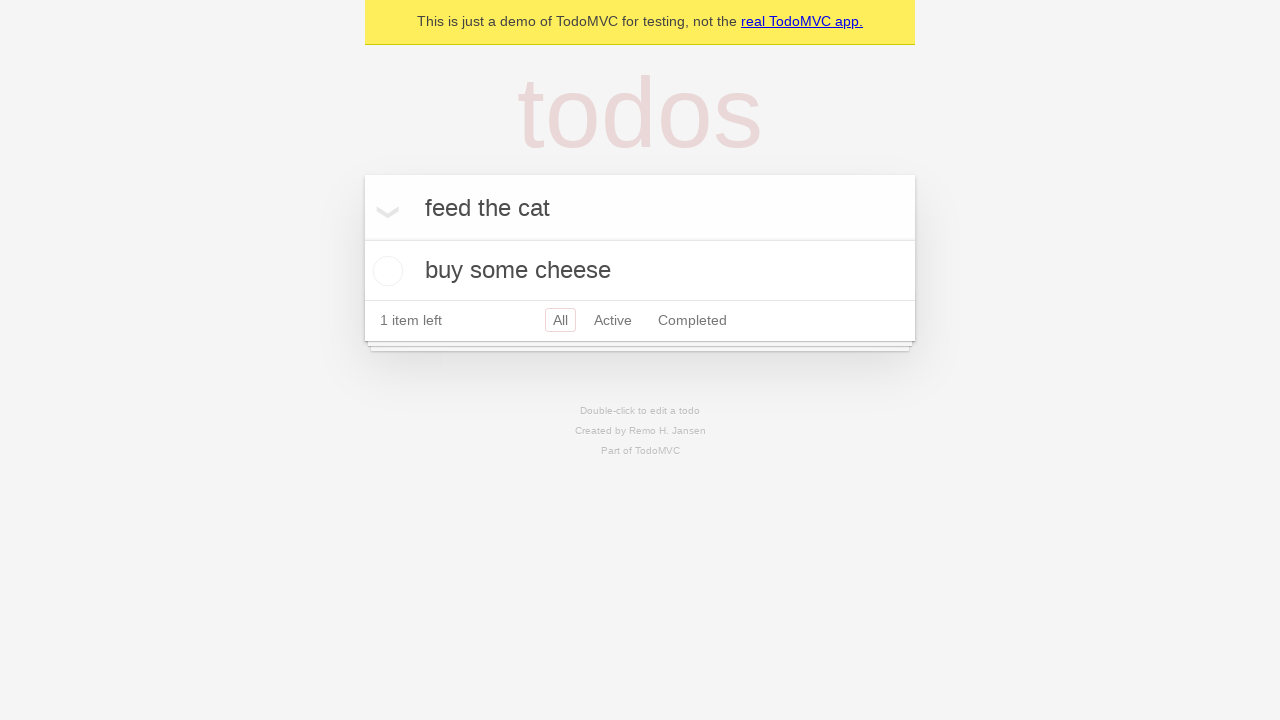

Pressed Enter to add second todo on internal:attr=[placeholder="What needs to be done?"i]
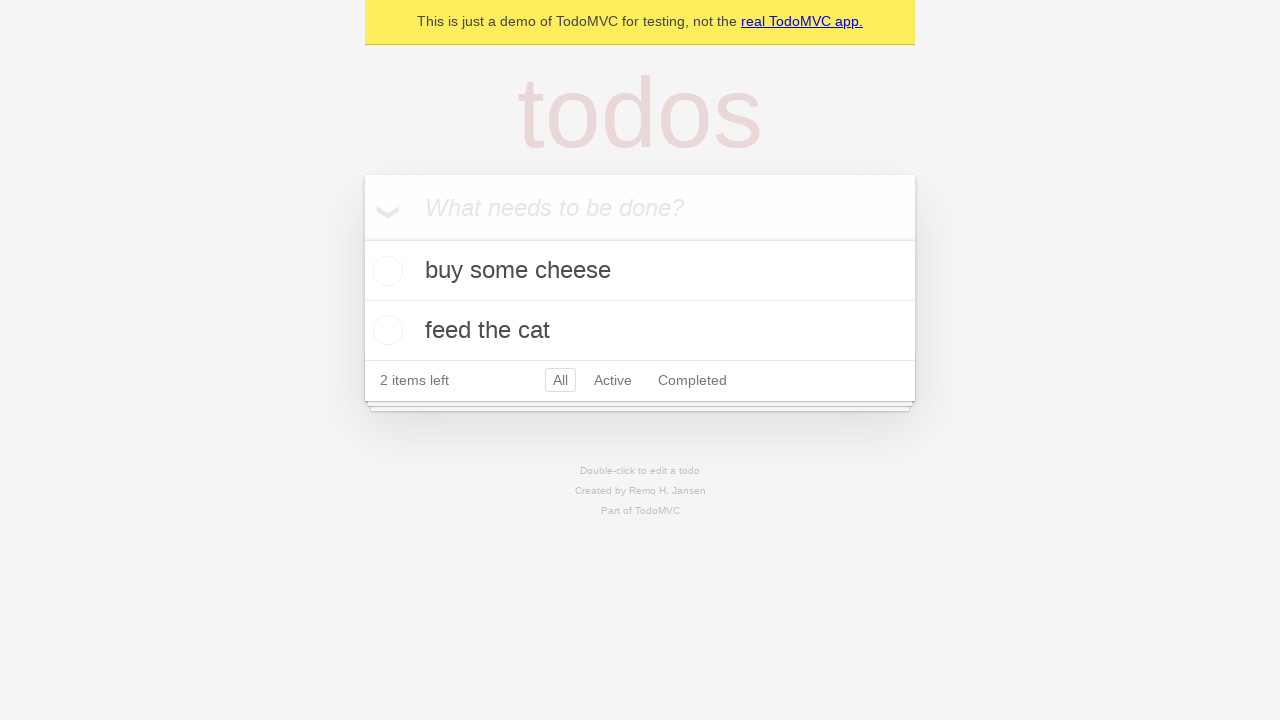

Filled todo input with 'book a doctors appointment' on internal:attr=[placeholder="What needs to be done?"i]
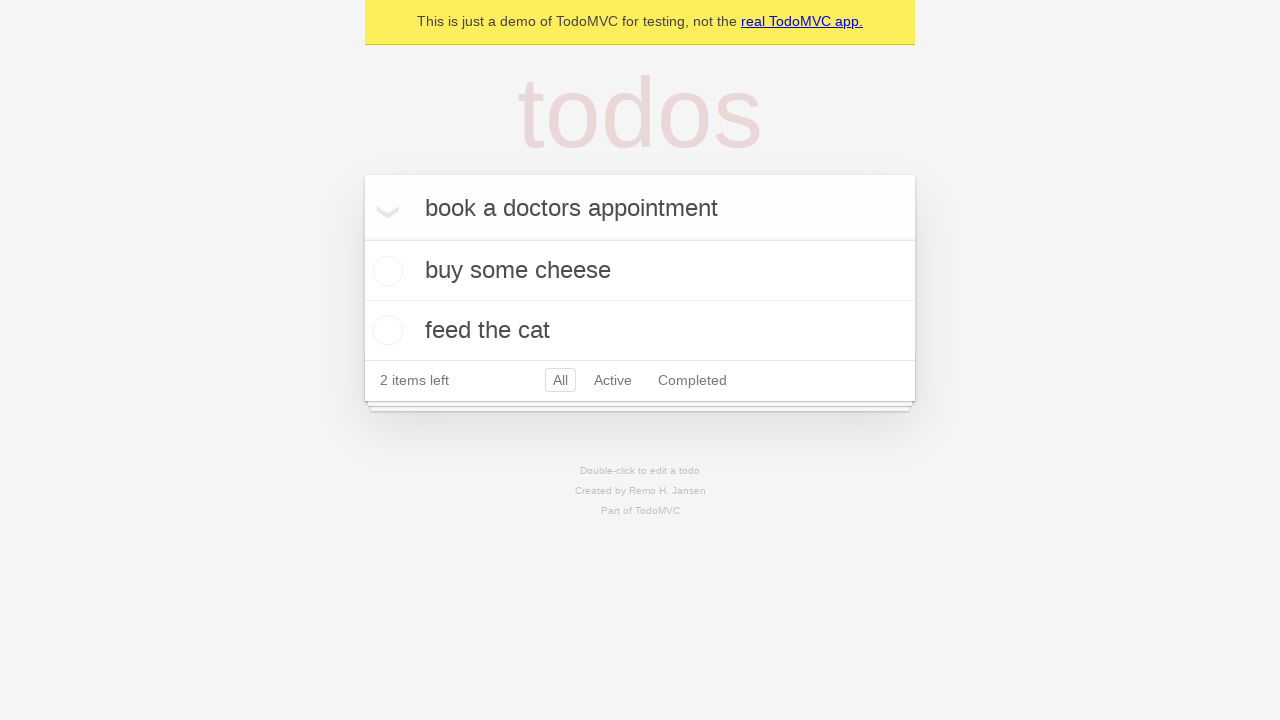

Pressed Enter to add third todo on internal:attr=[placeholder="What needs to be done?"i]
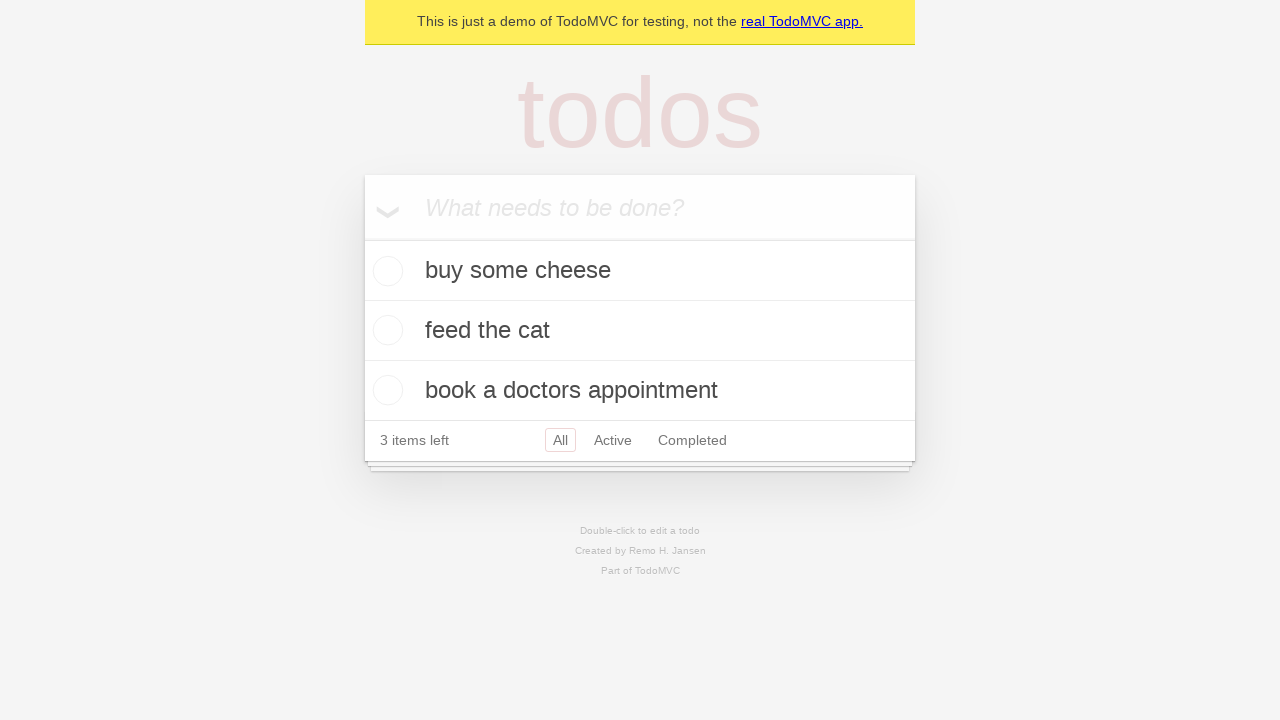

Checked the first todo item to mark it as completed at (385, 271) on .todo-list li .toggle >> nth=0
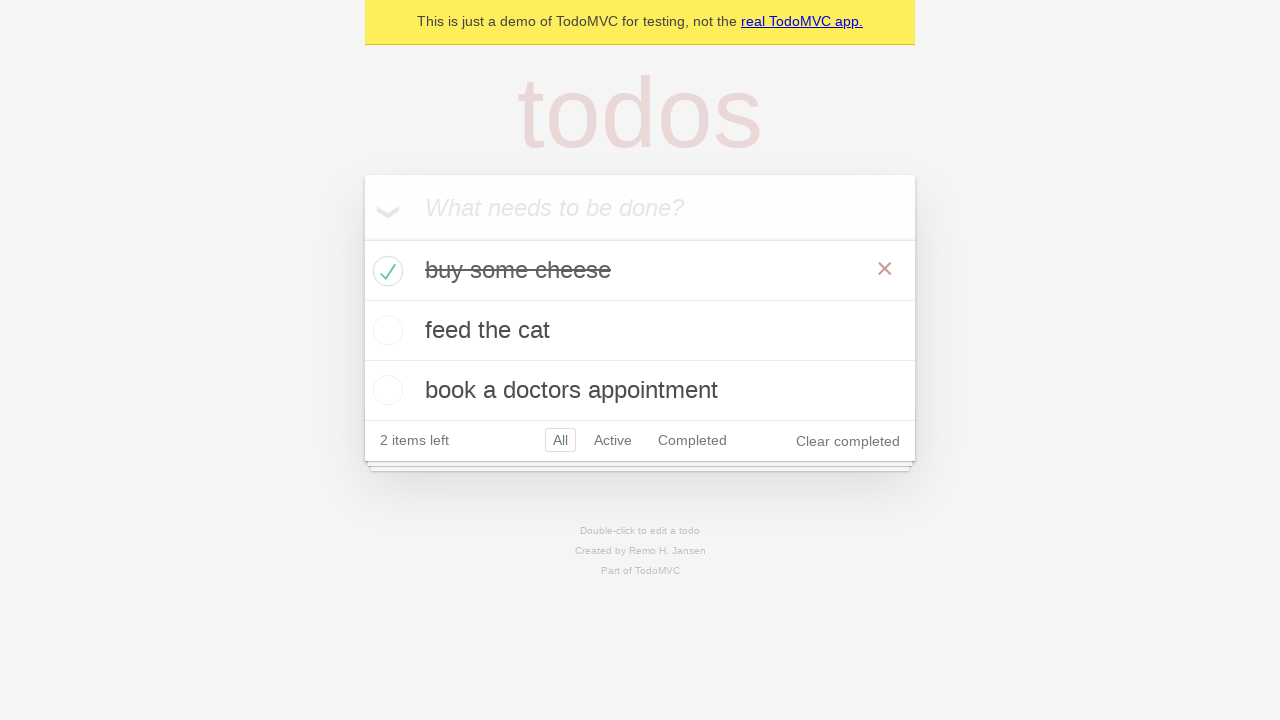

Clicked 'Clear completed' button to remove completed items at (848, 441) on internal:role=button[name="Clear completed"i]
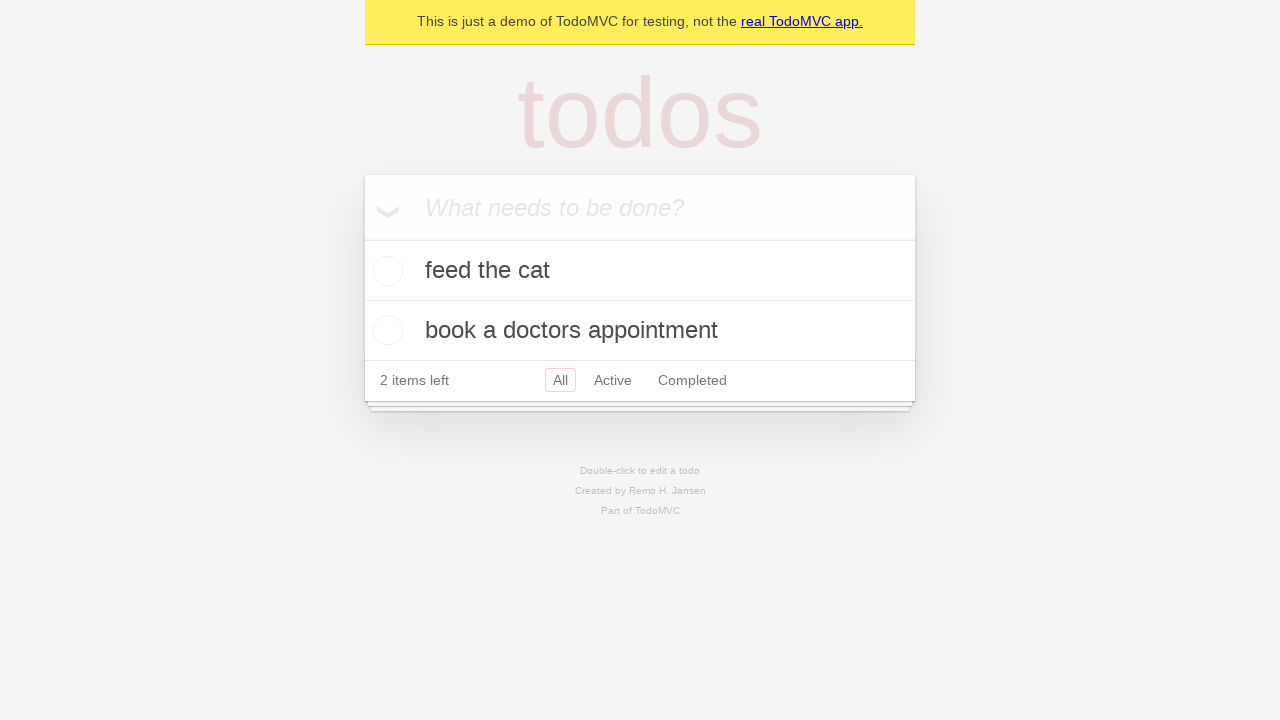

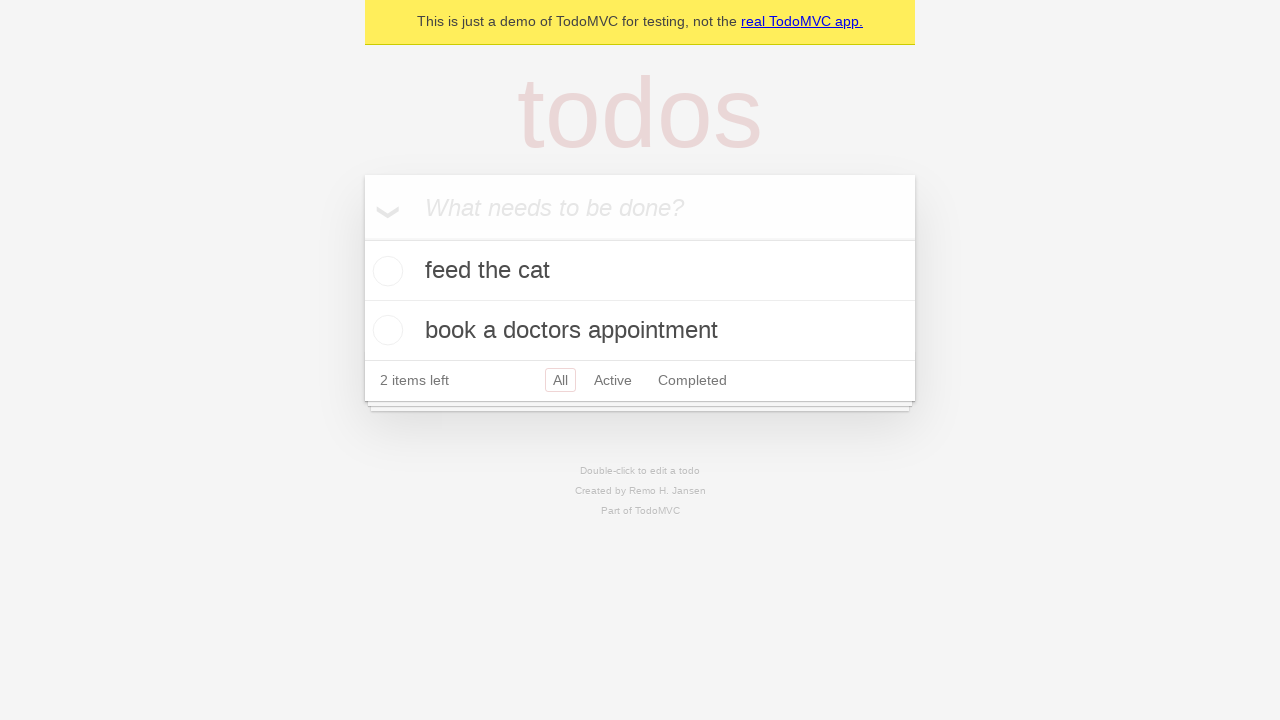